Tests browser window management by opening a new window and navigating to a different website (OrangeHRM) from the initial OpenCart page

Starting URL: https://www.opencart.com/

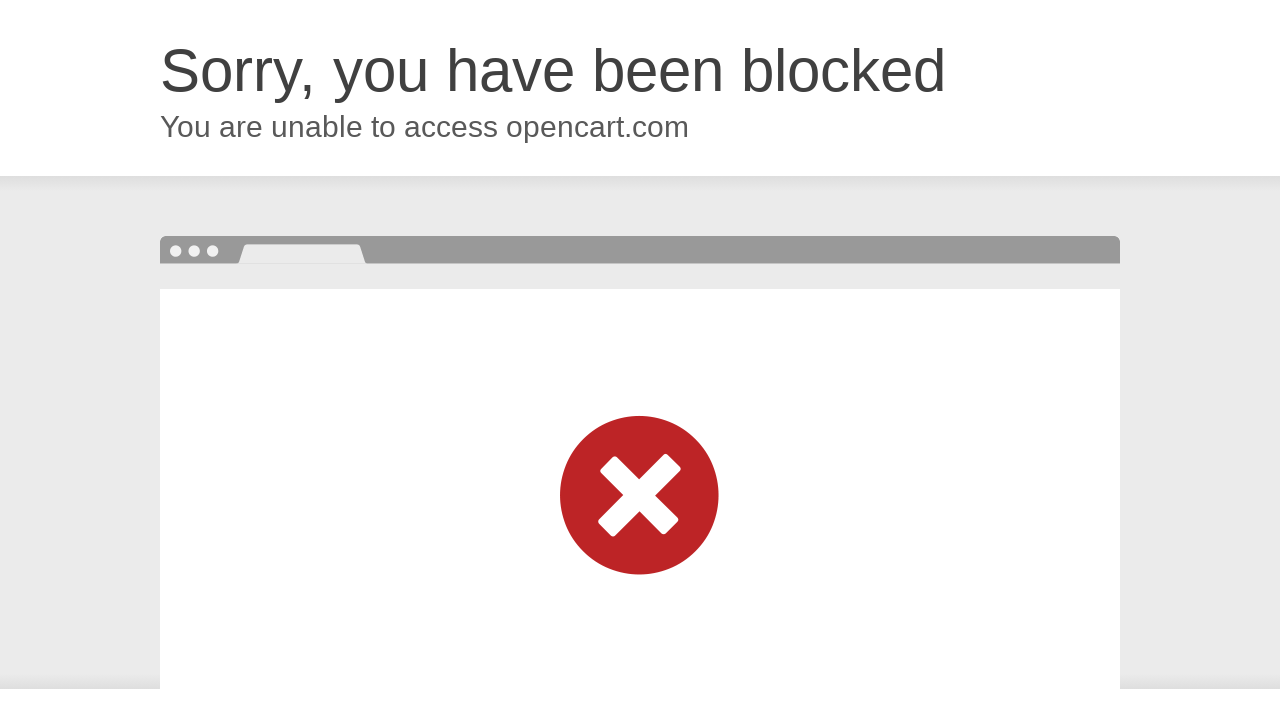

Opened a new browser window
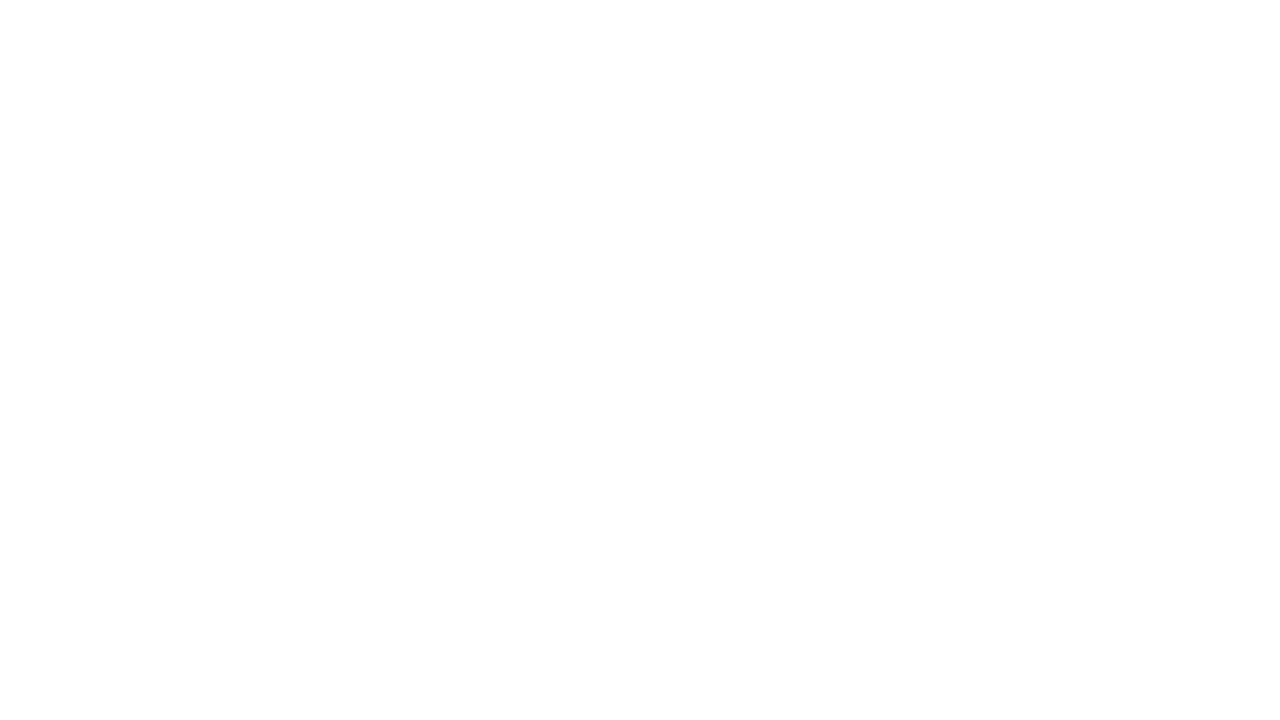

Navigated to OrangeHRM website in the new window
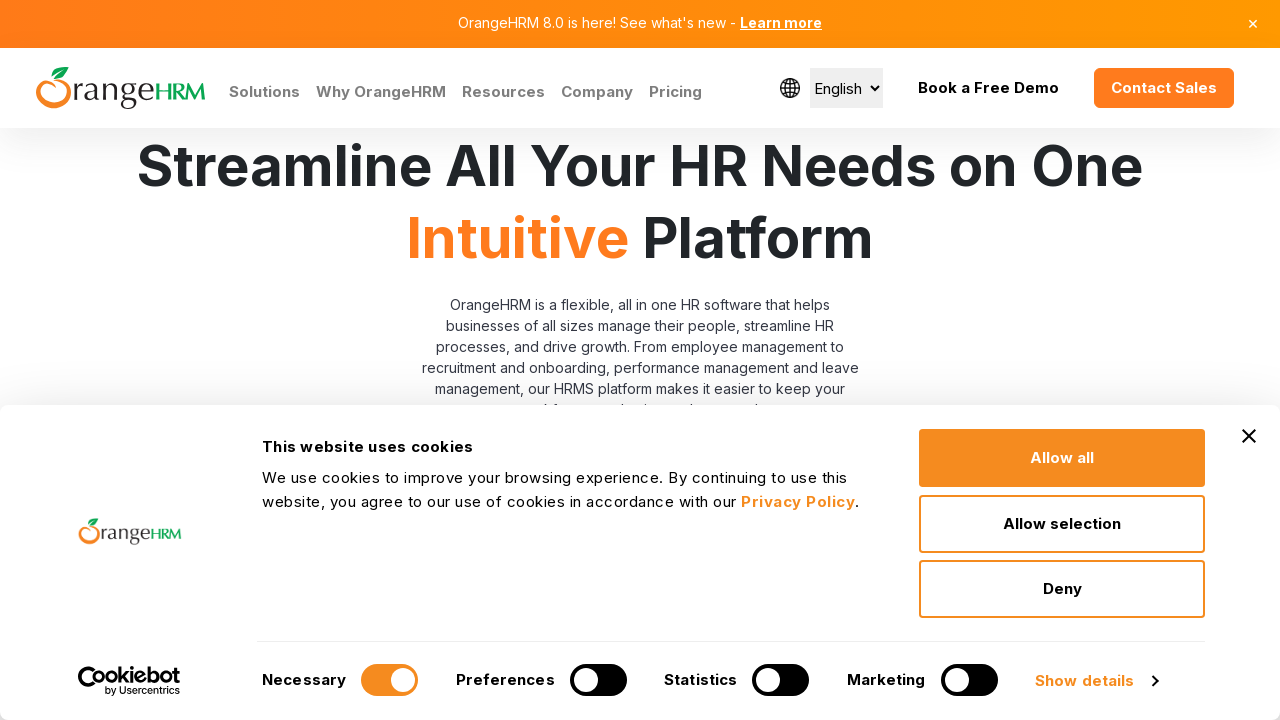

OrangeHRM page DOM content loaded completely
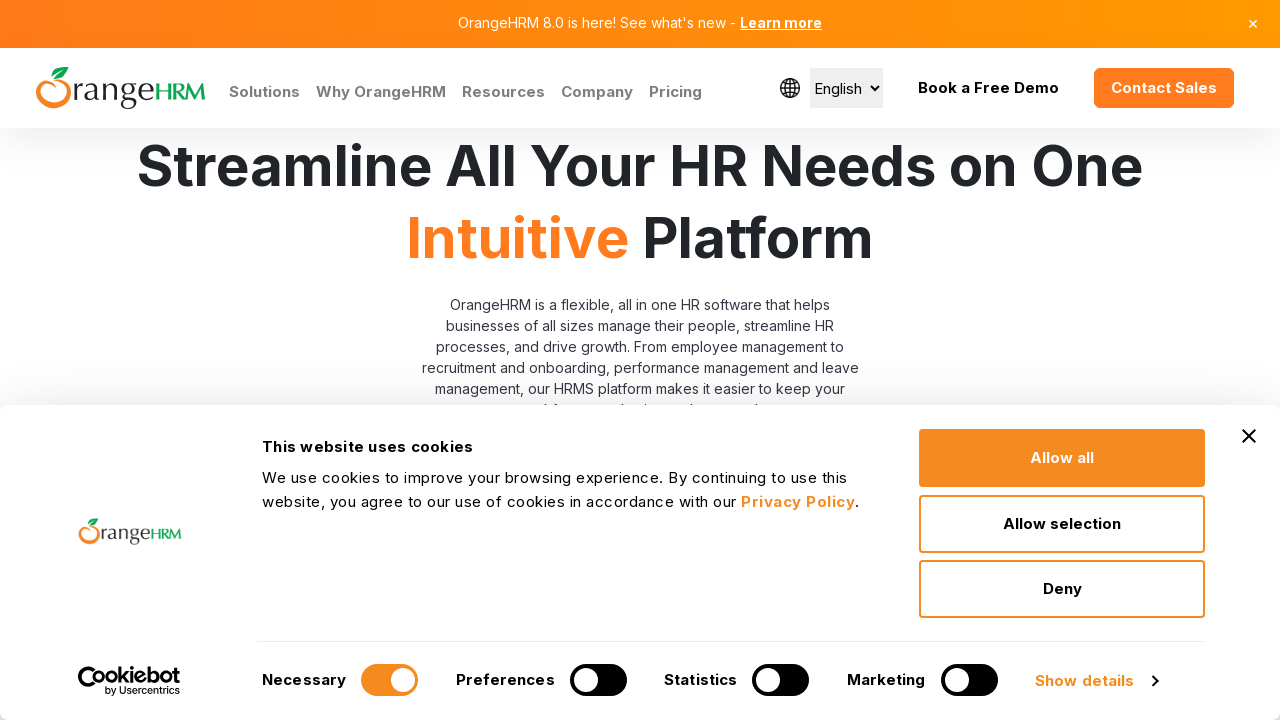

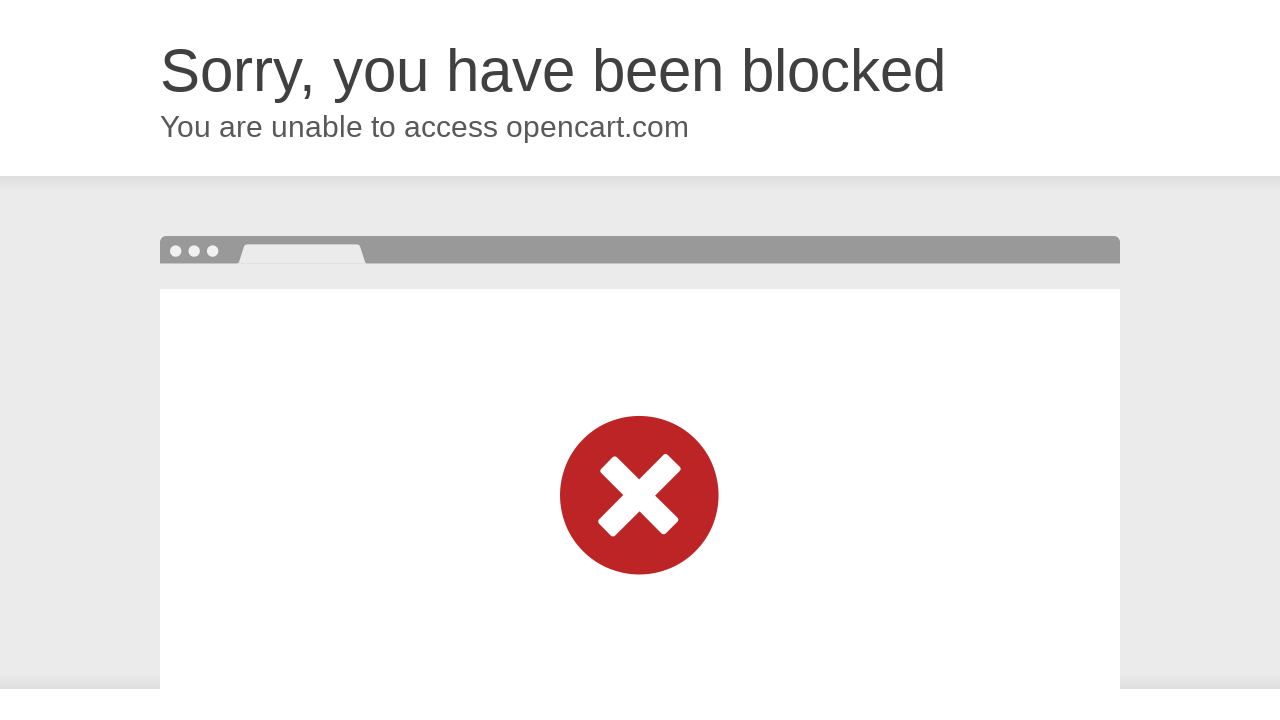